Tests navigation and stale element handling by clicking a link, navigating back, and re-clicking the same link after re-finding it

Starting URL: https://www.pavantestingtools.com/

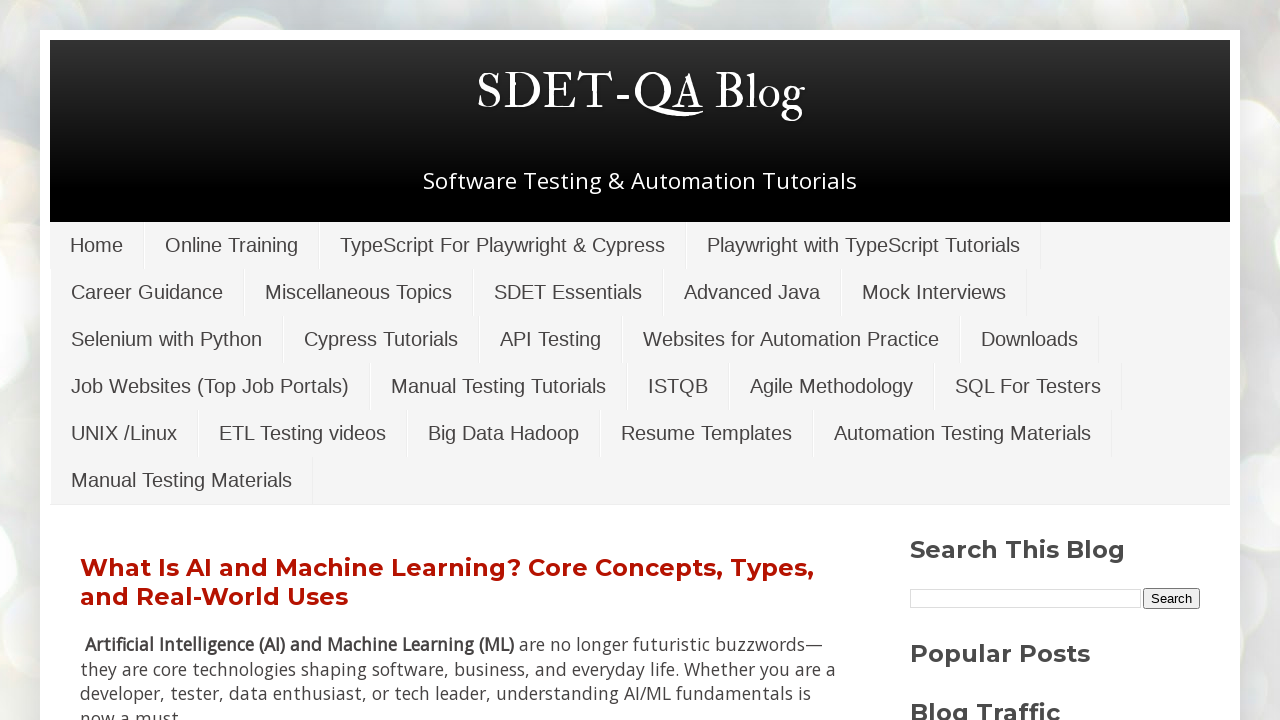

Clicked on 'Online Training' link at (232, 245) on xpath=//a[text()='Online Training']
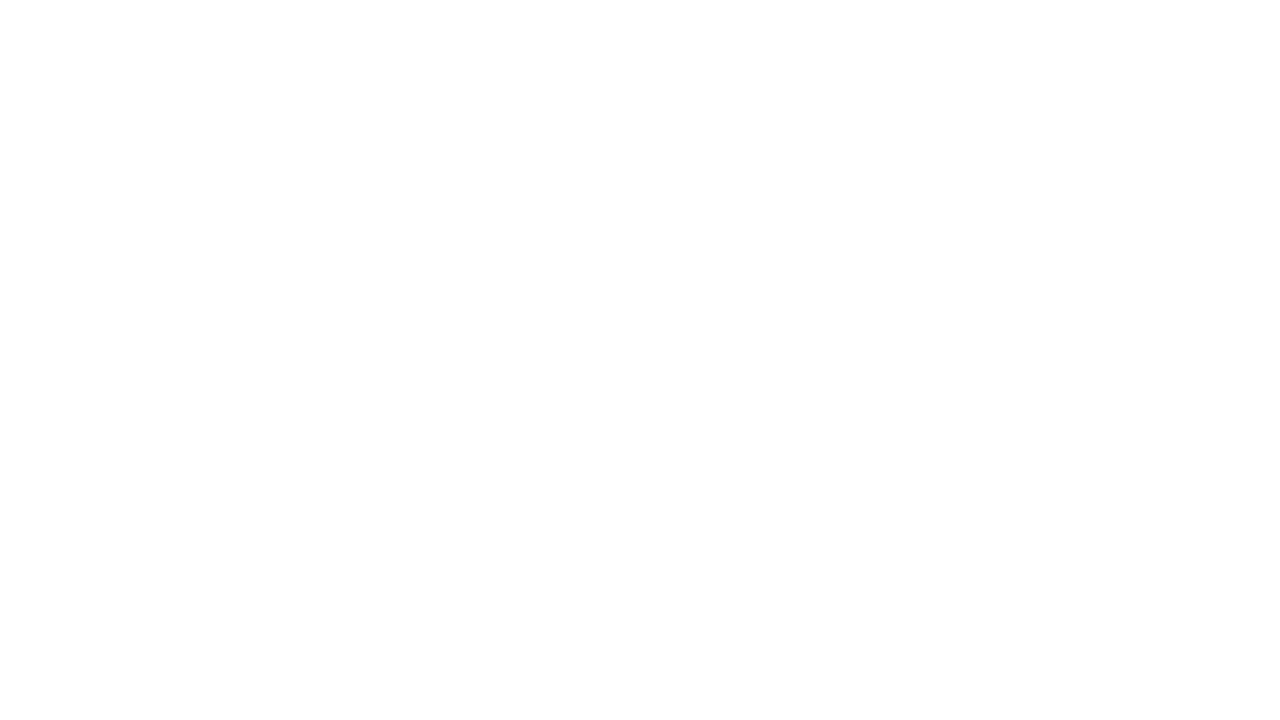

Waited 2000ms for navigation to complete
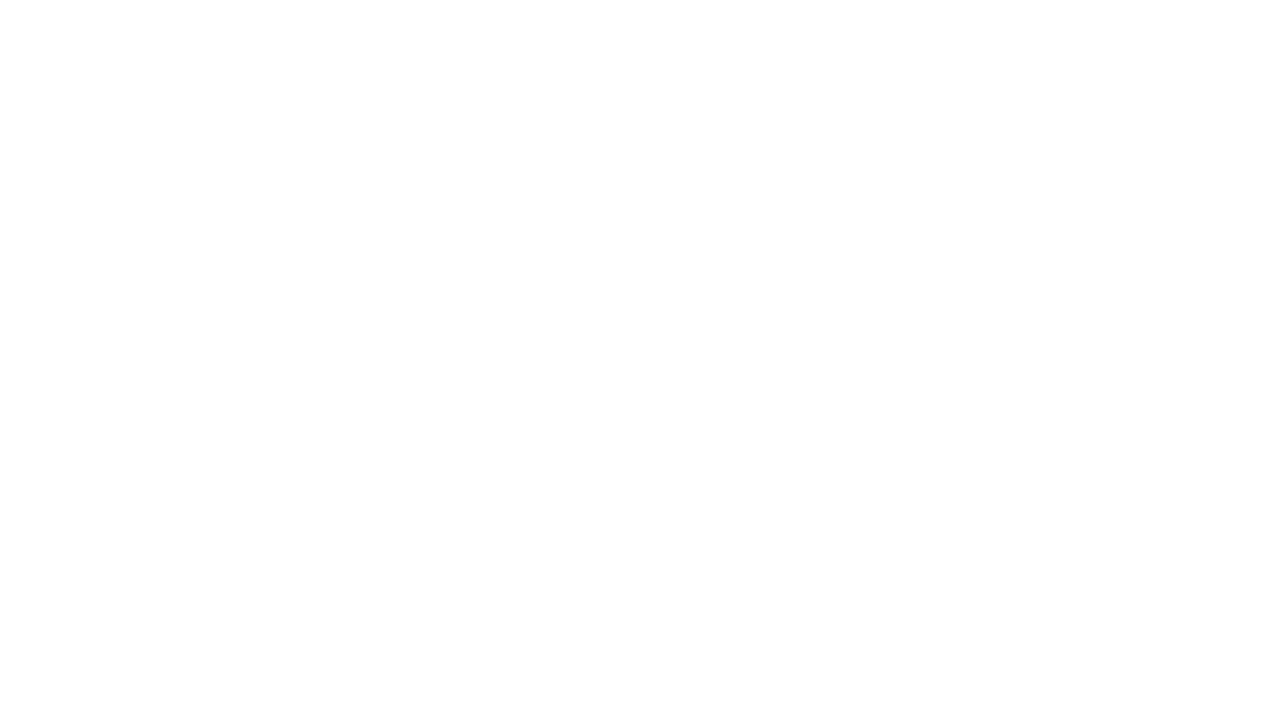

Navigated back to the original page
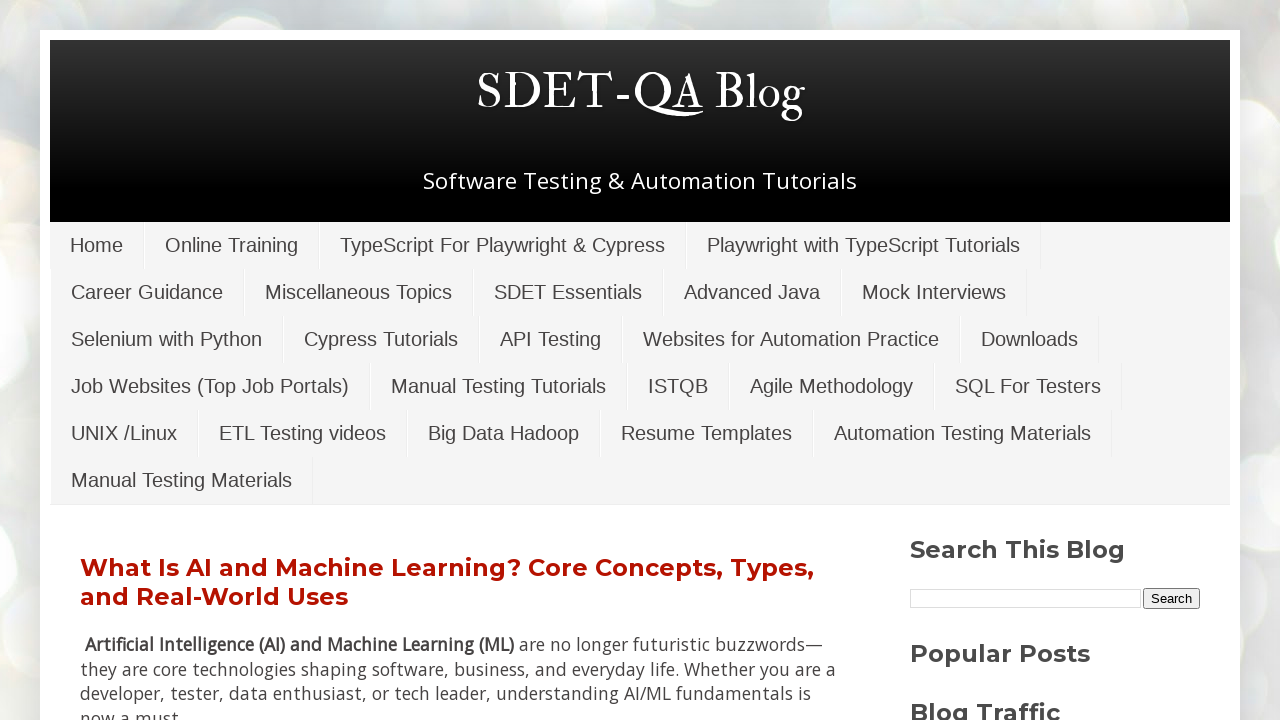

Re-found and clicked on 'Online Training' link after navigation at (232, 245) on xpath=//a[text()='Online Training']
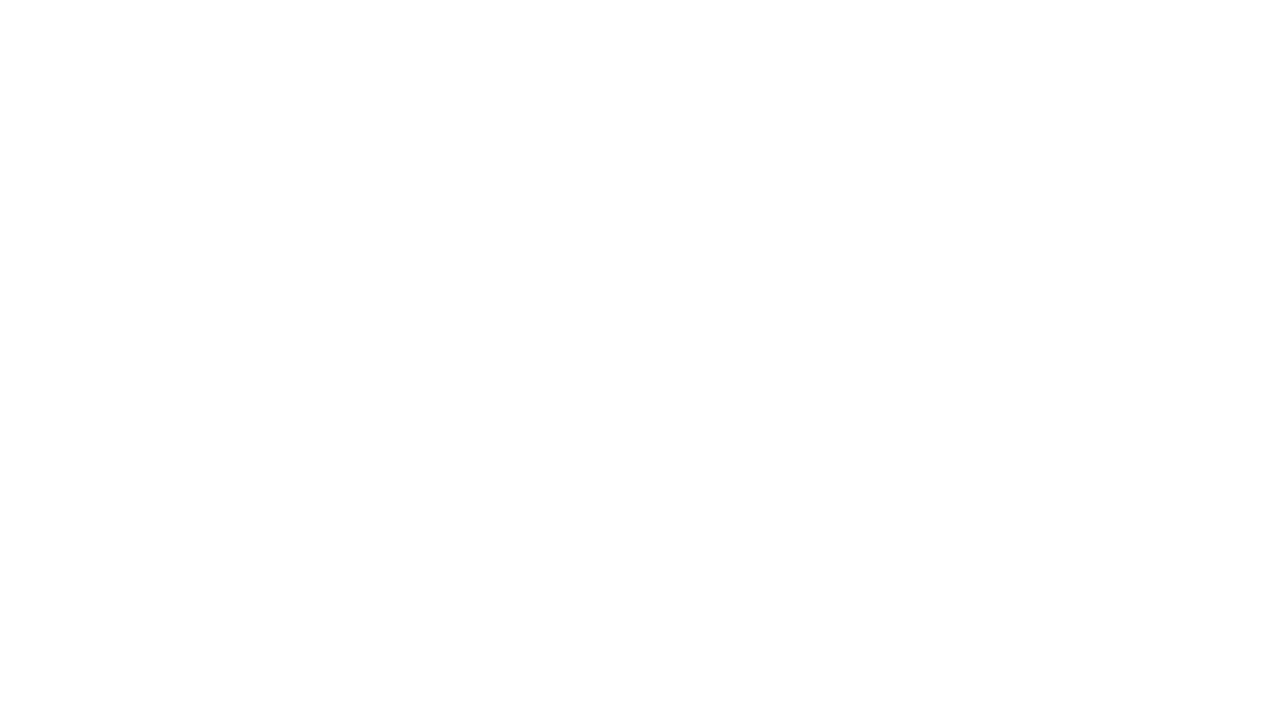

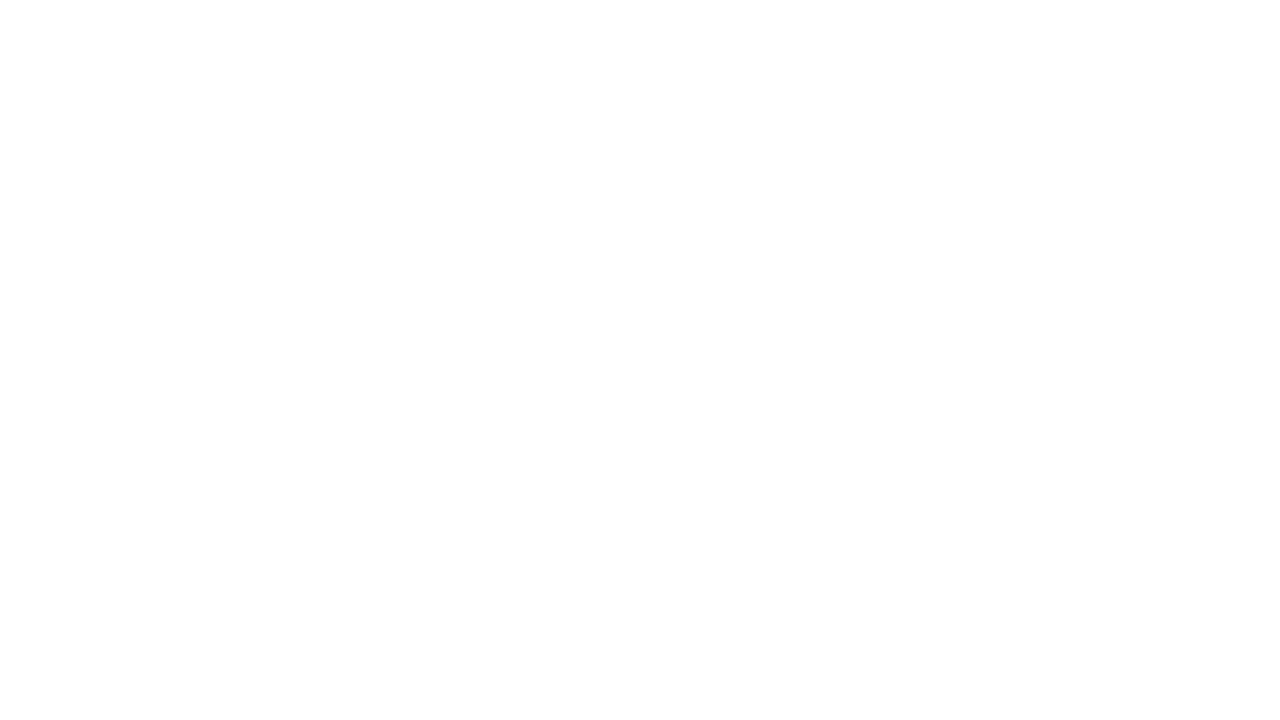